Tests radio button functionality by clicking through multiple radio buttons and verifying their checked state

Starting URL: http://www.qaclickacademy.com/practice.php

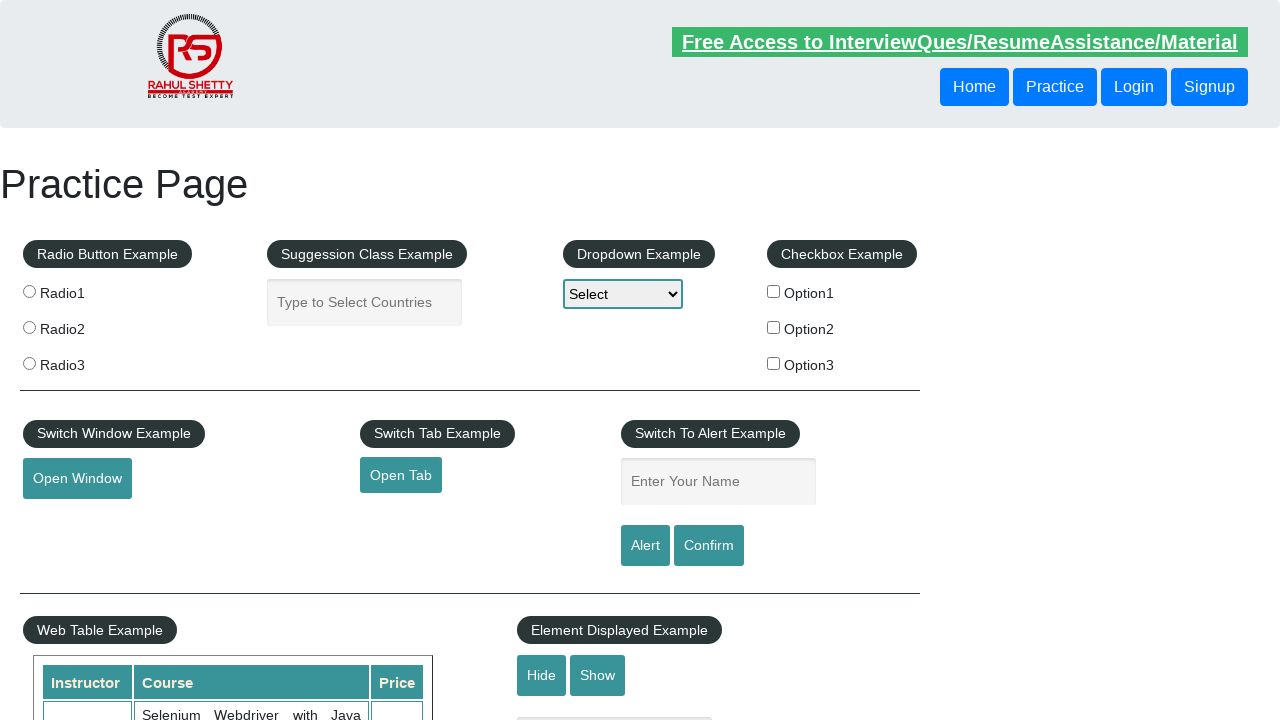

Clicked first radio button at (29, 291) on .radioButton
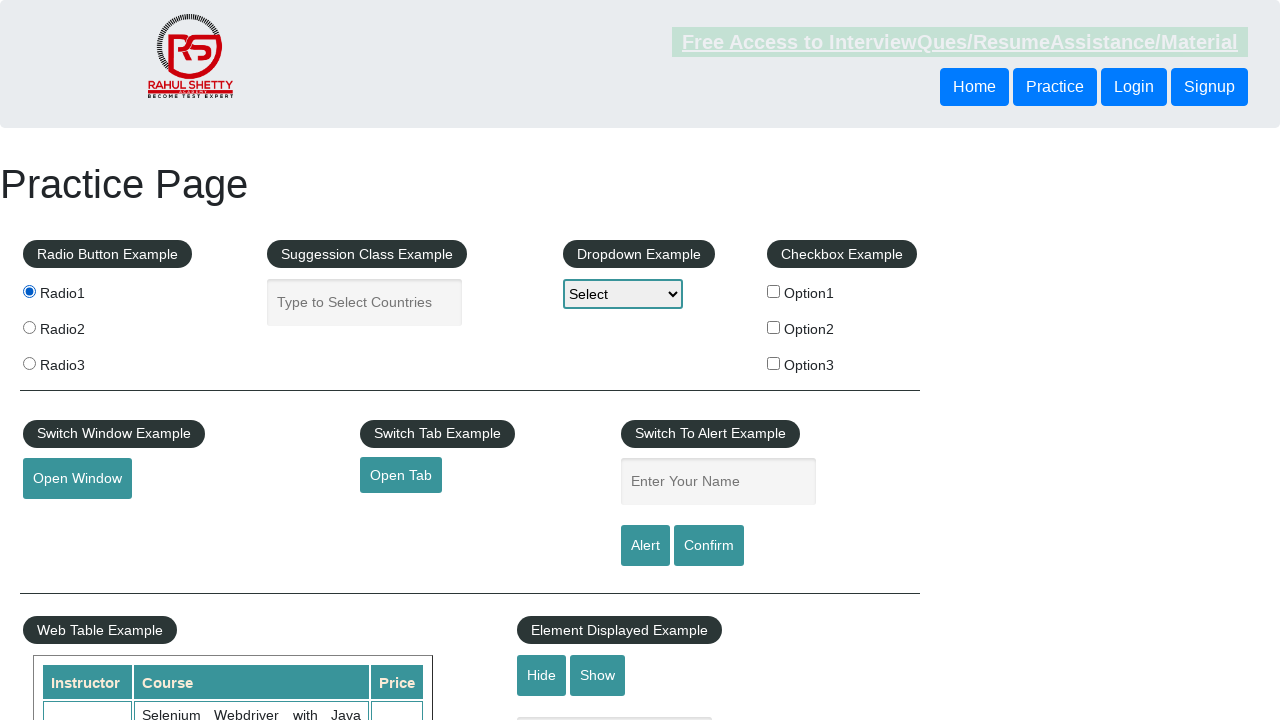

Waited 1000ms for first radio button to settle
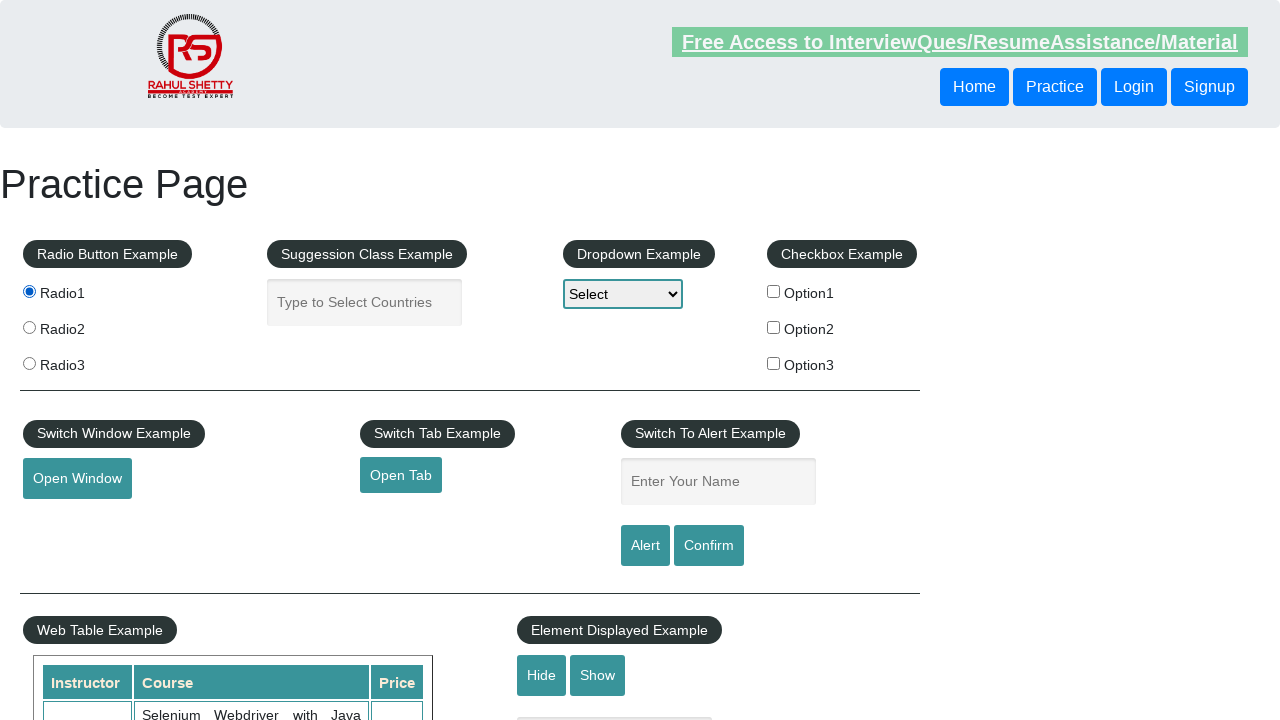

Clicked radio button with value 'radio1' at (29, 291) on input[value='radio1']
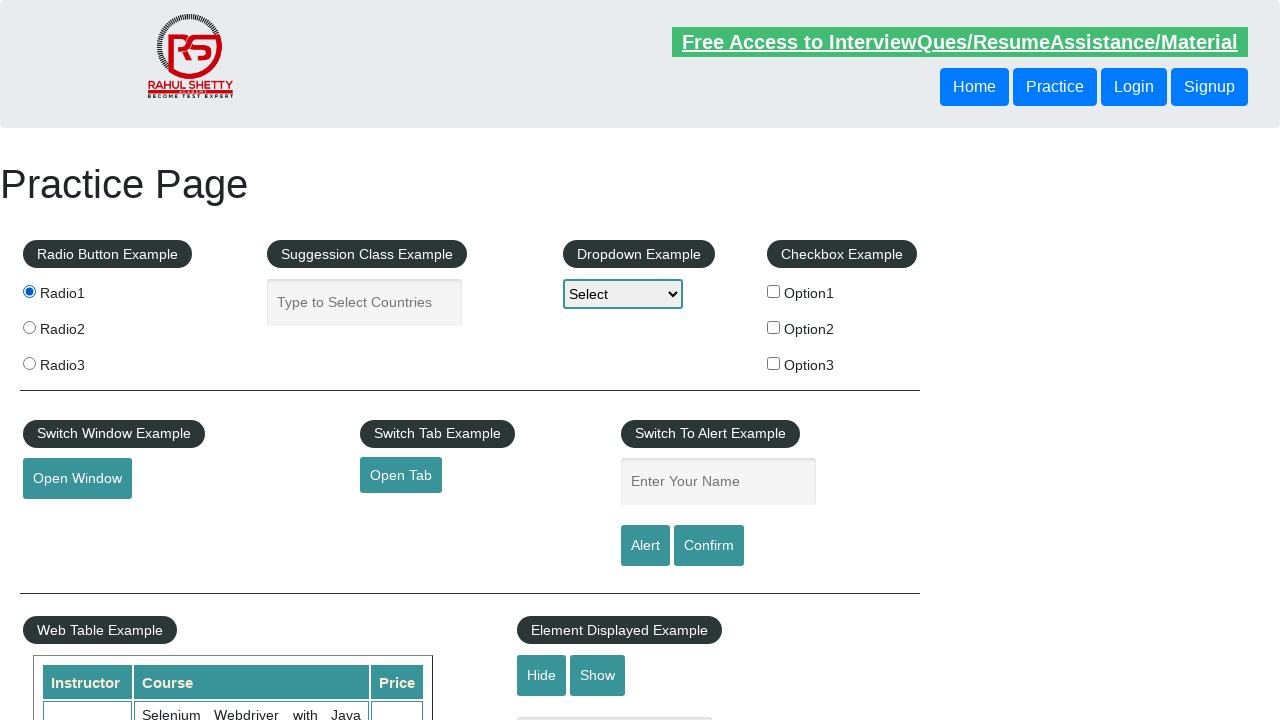

Waited 500ms for radio button 'radio1' to settle
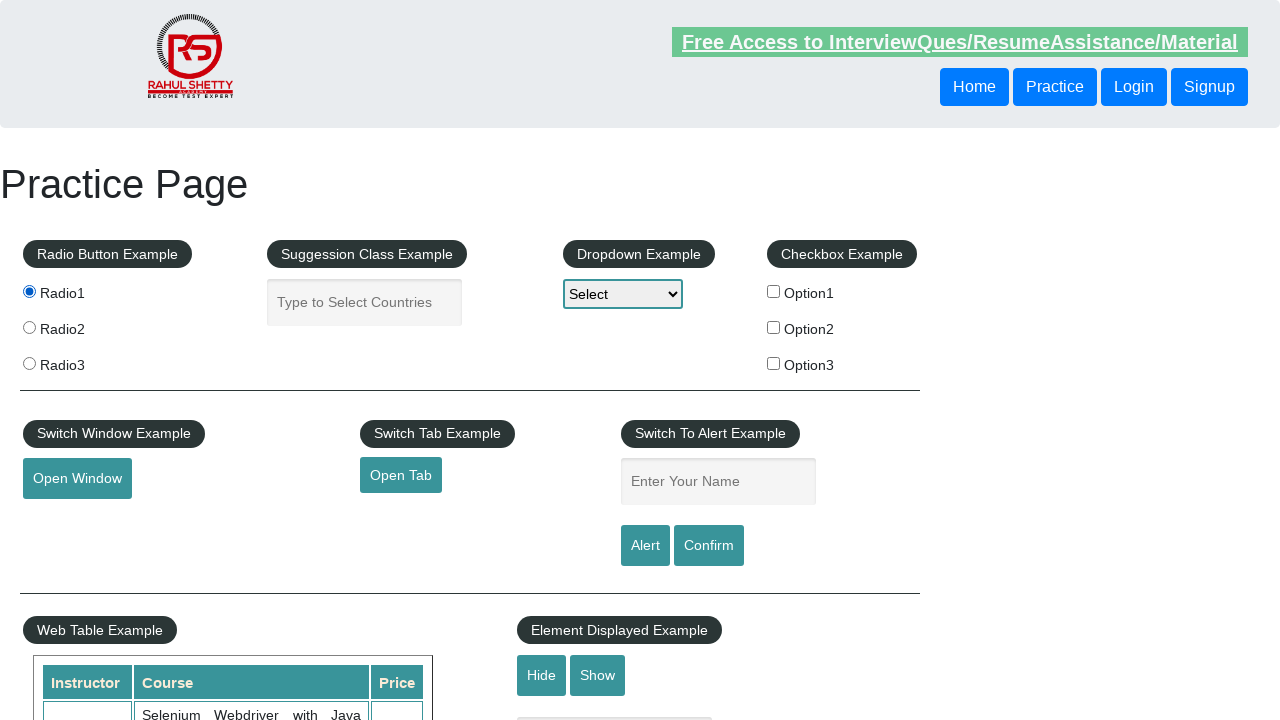

Clicked radio button with value 'radio2' at (29, 327) on input[value='radio2']
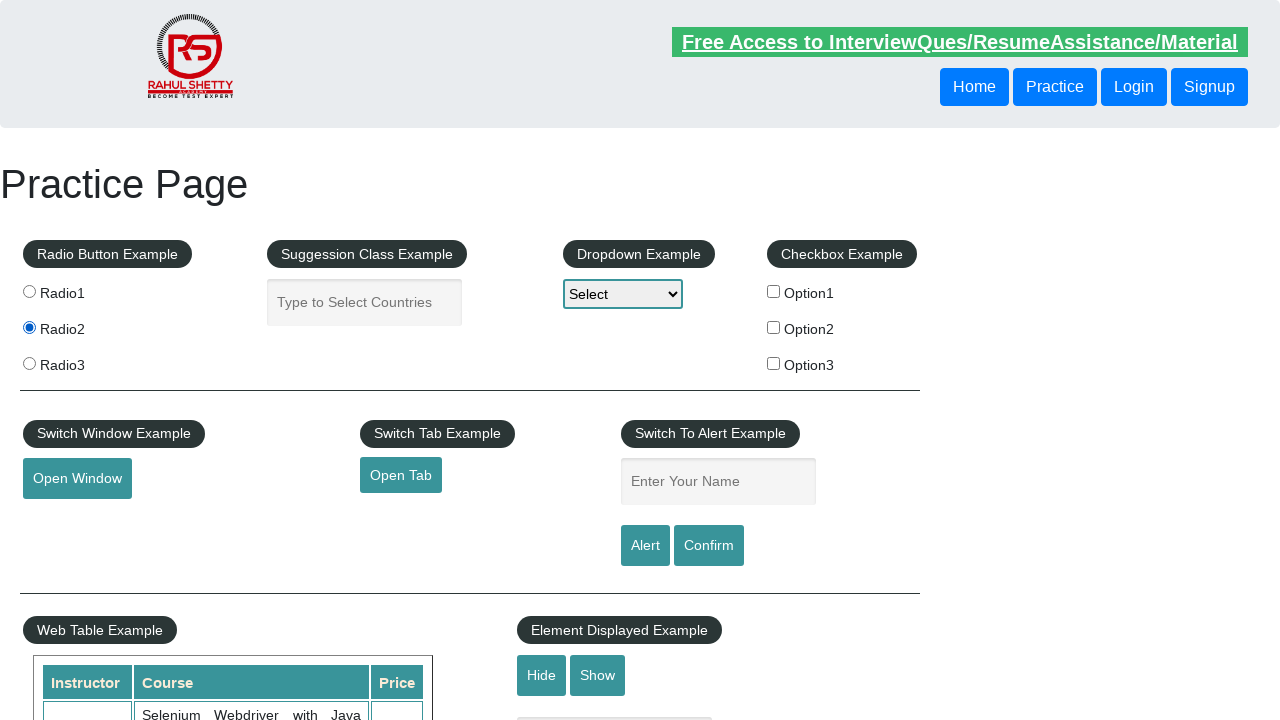

Waited 500ms for radio button 'radio2' to settle
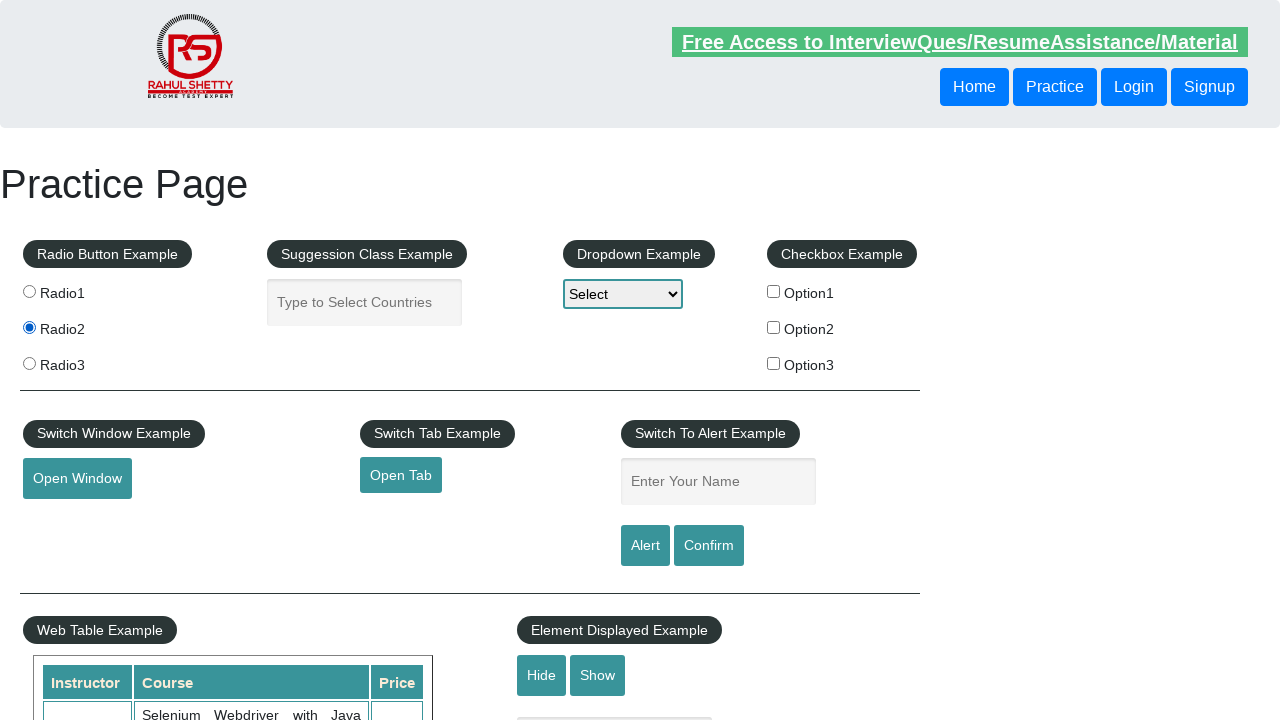

Clicked radio button with value 'radio3' at (29, 363) on input[value='radio3']
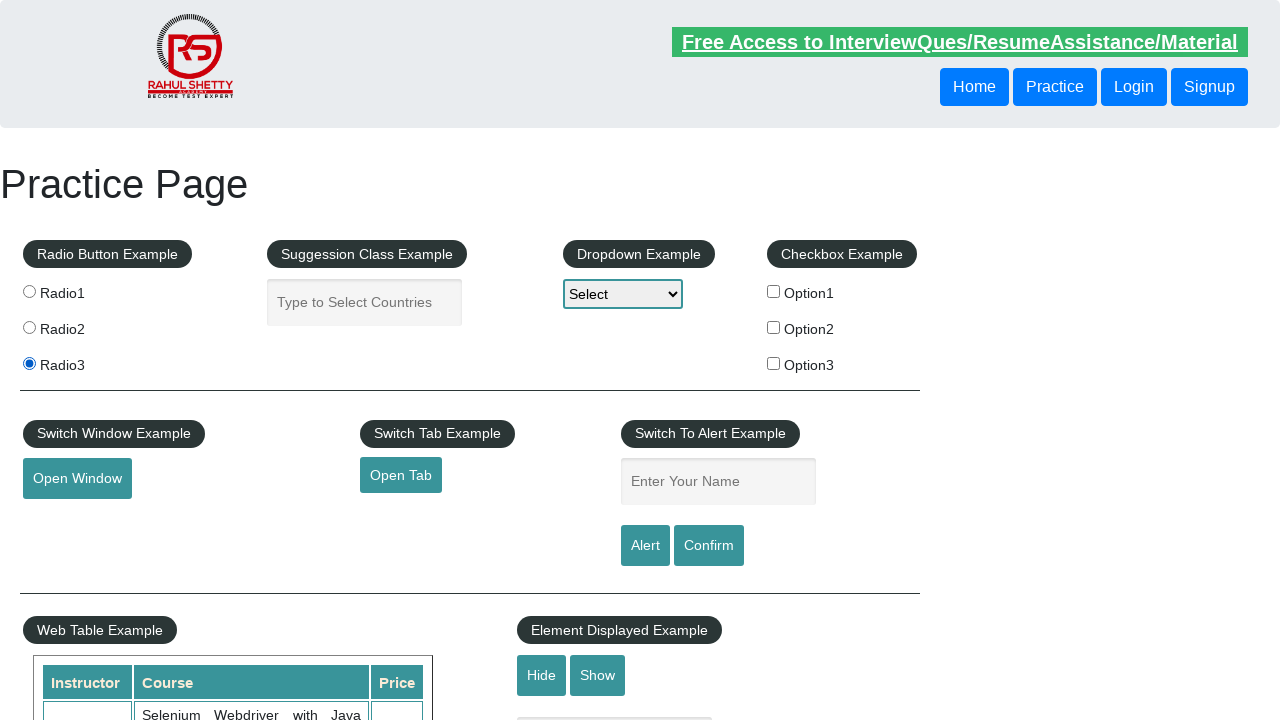

Waited 500ms for radio button 'radio3' to settle
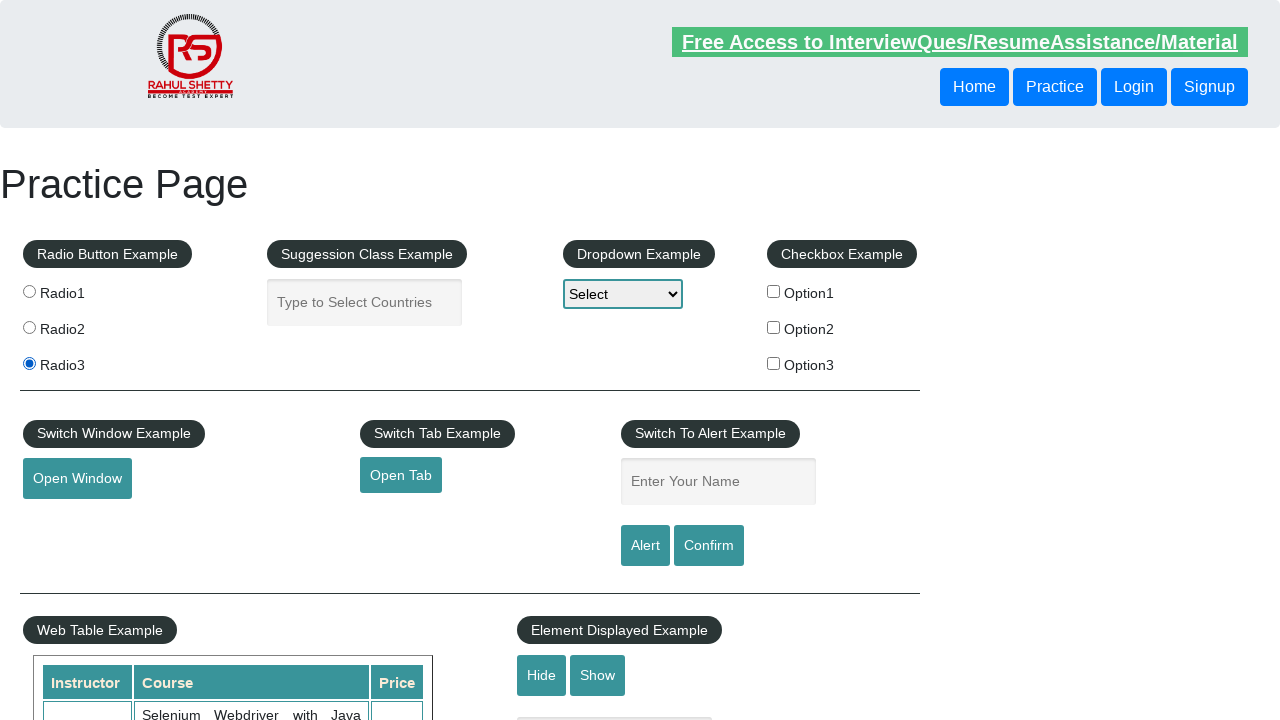

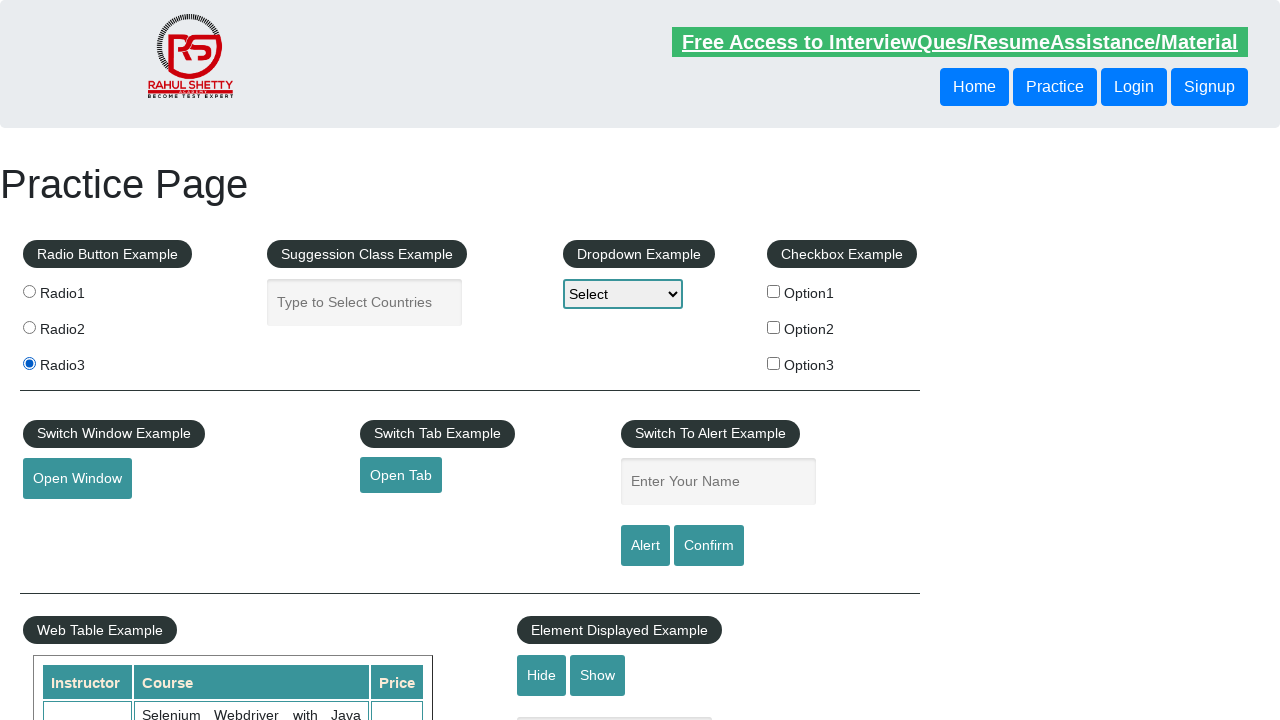